Tests mouse hover functionality by hovering over an avatar image and verifying that the hidden caption/additional user information becomes visible.

Starting URL: http://the-internet.herokuapp.com/hovers

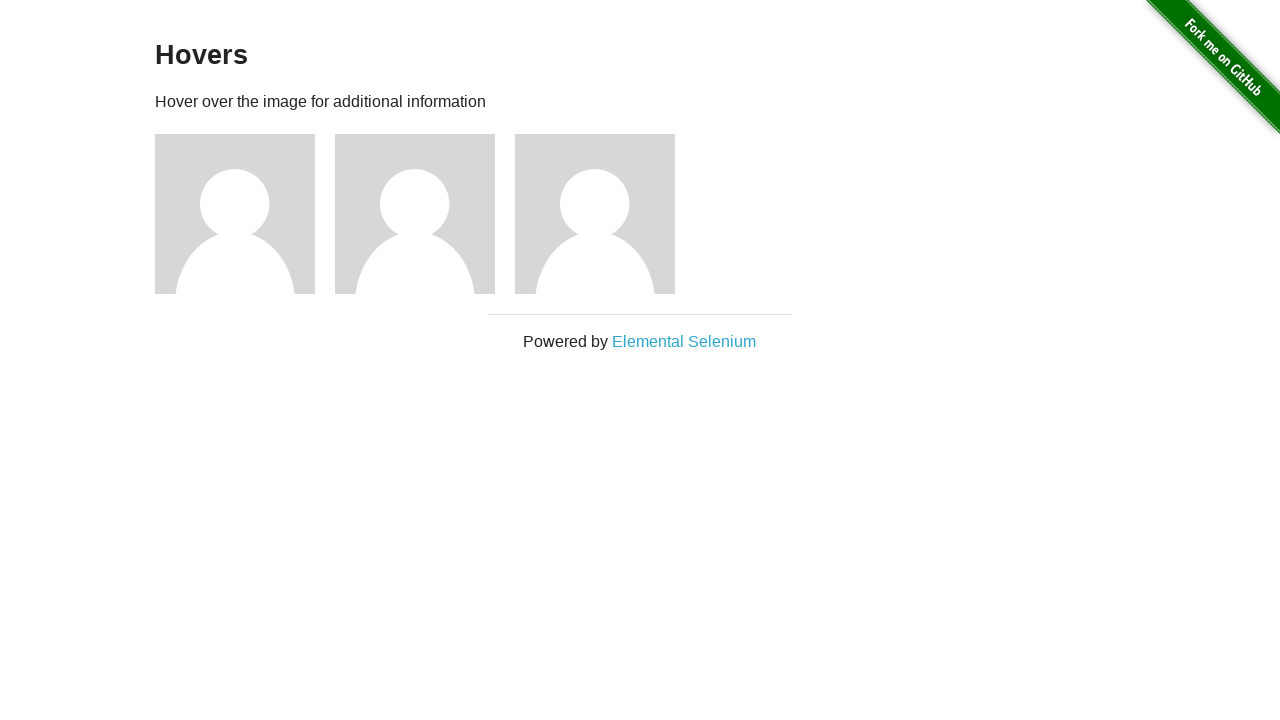

Navigated to hovers test page
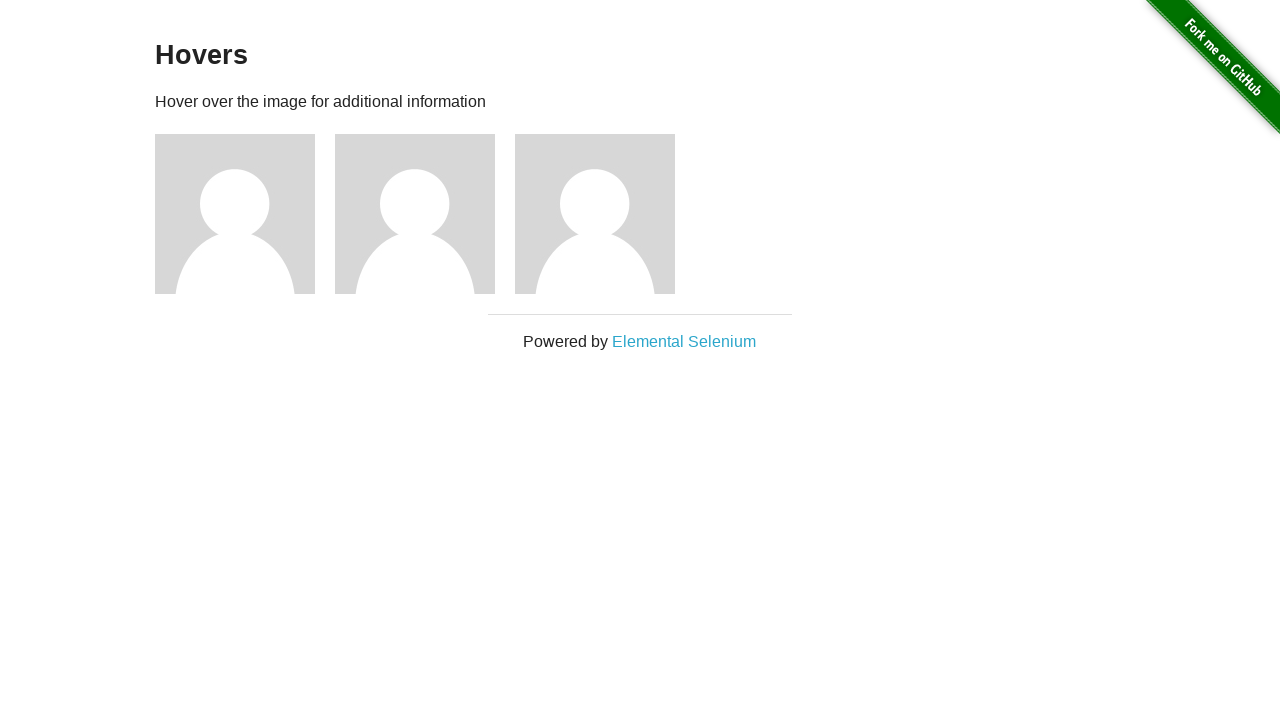

Located first avatar element
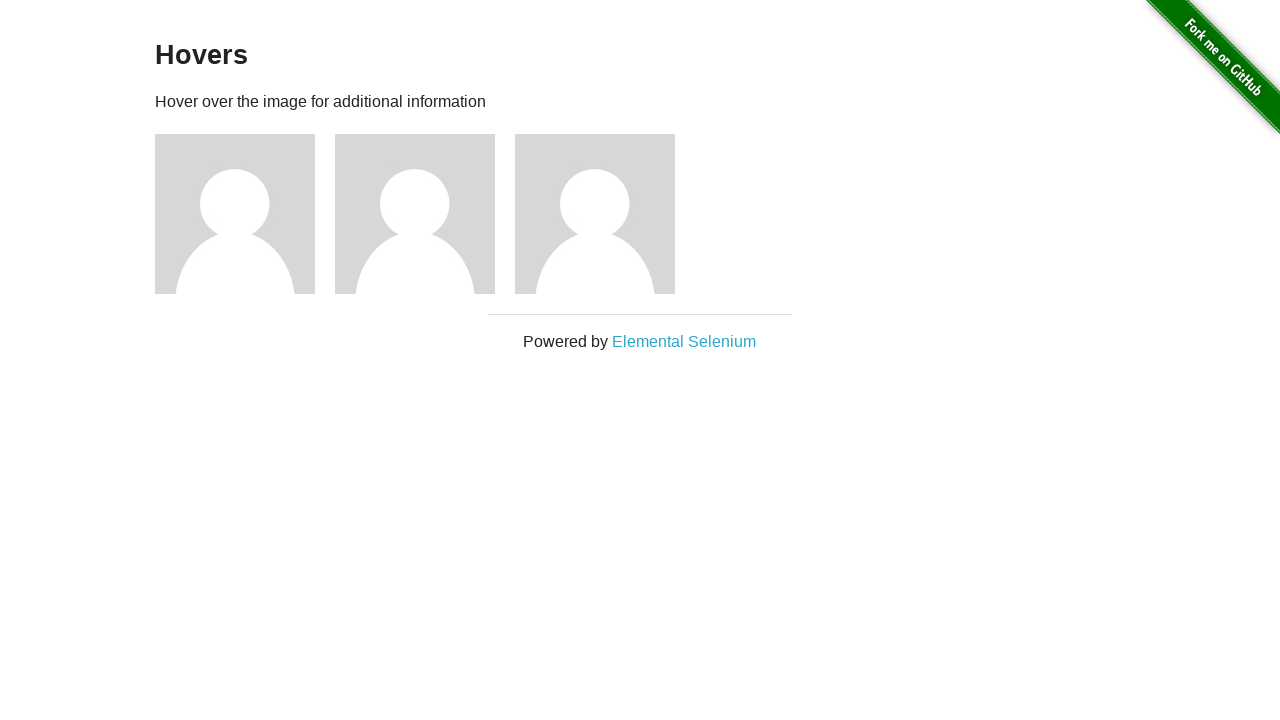

Hovered over avatar image at (245, 214) on .figure >> nth=0
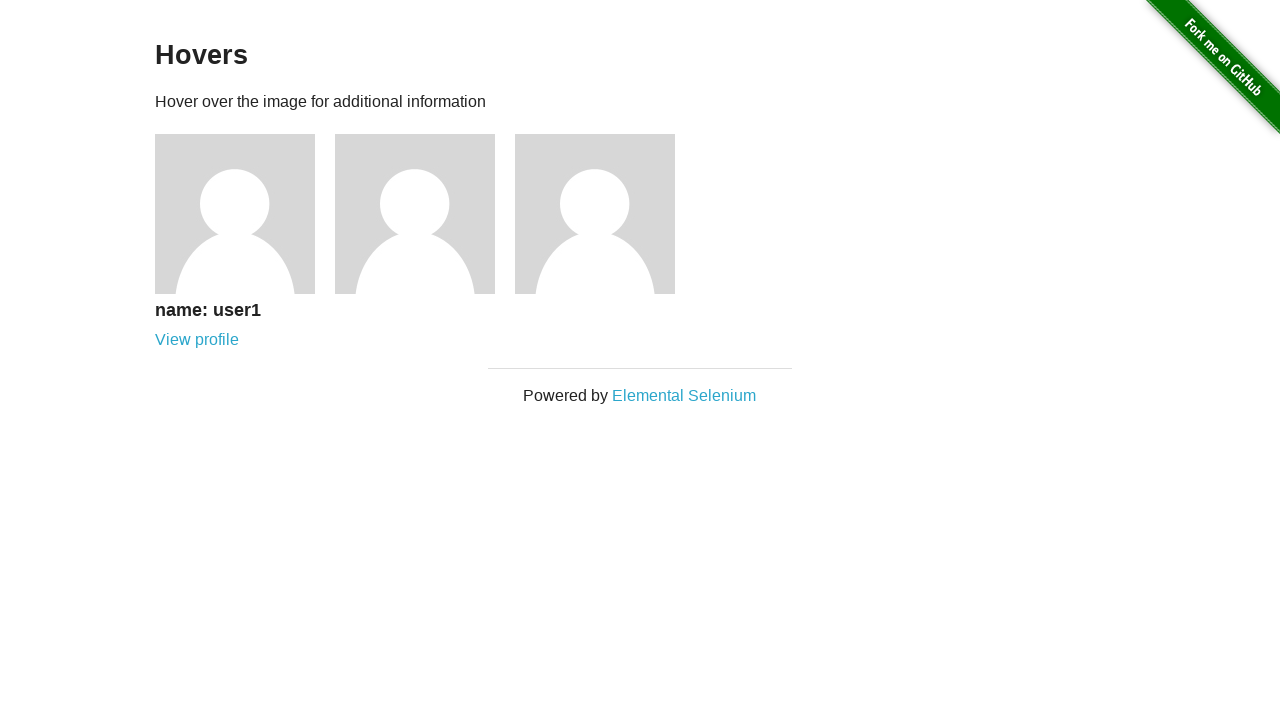

Located caption element
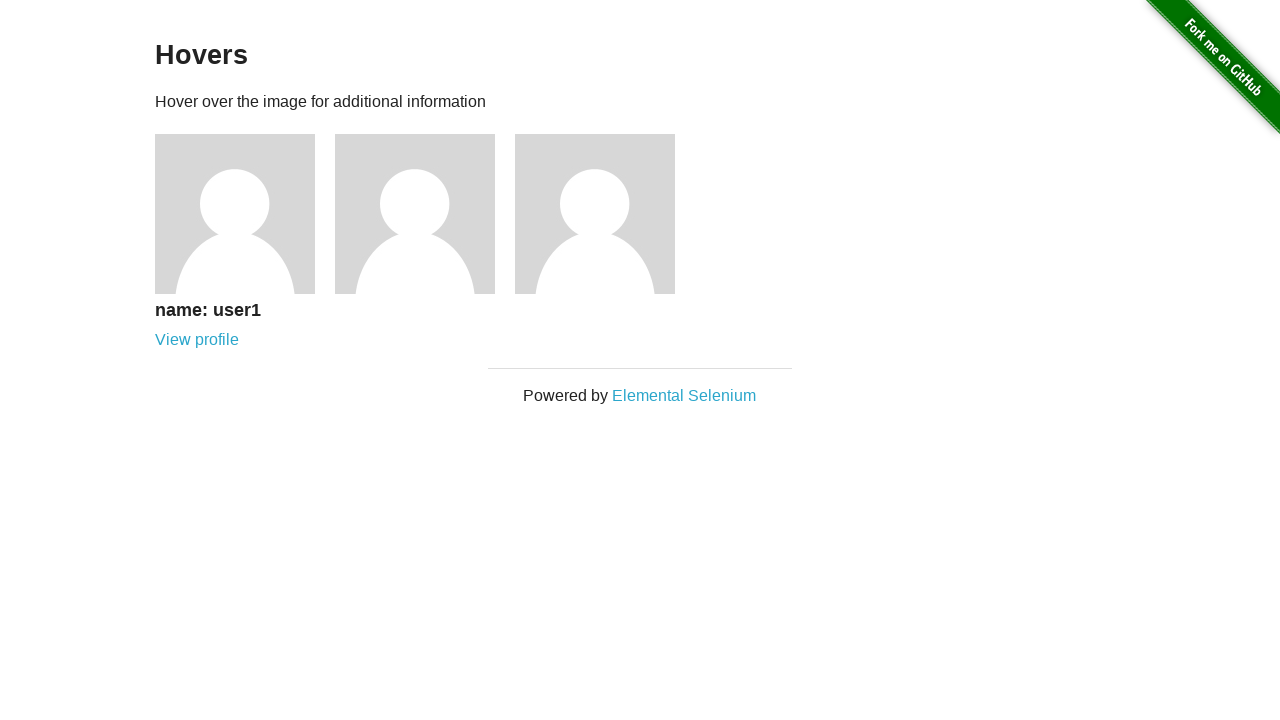

Verified caption is visible after hover
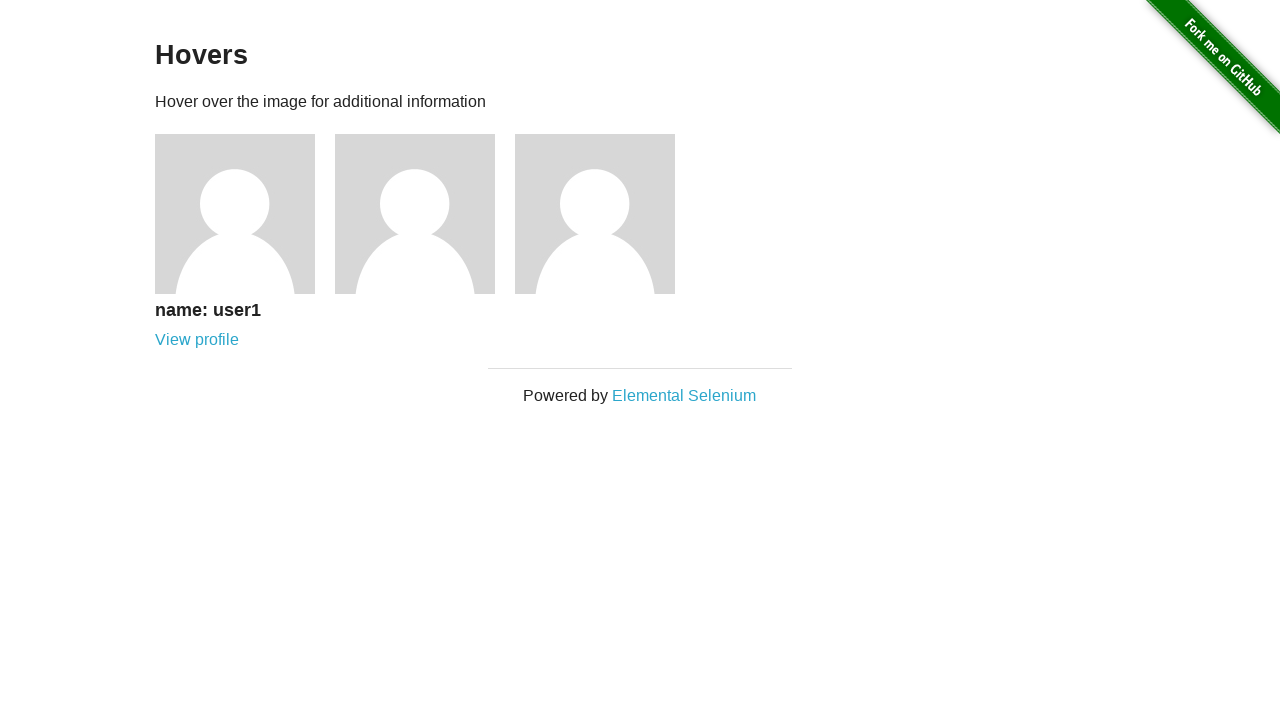

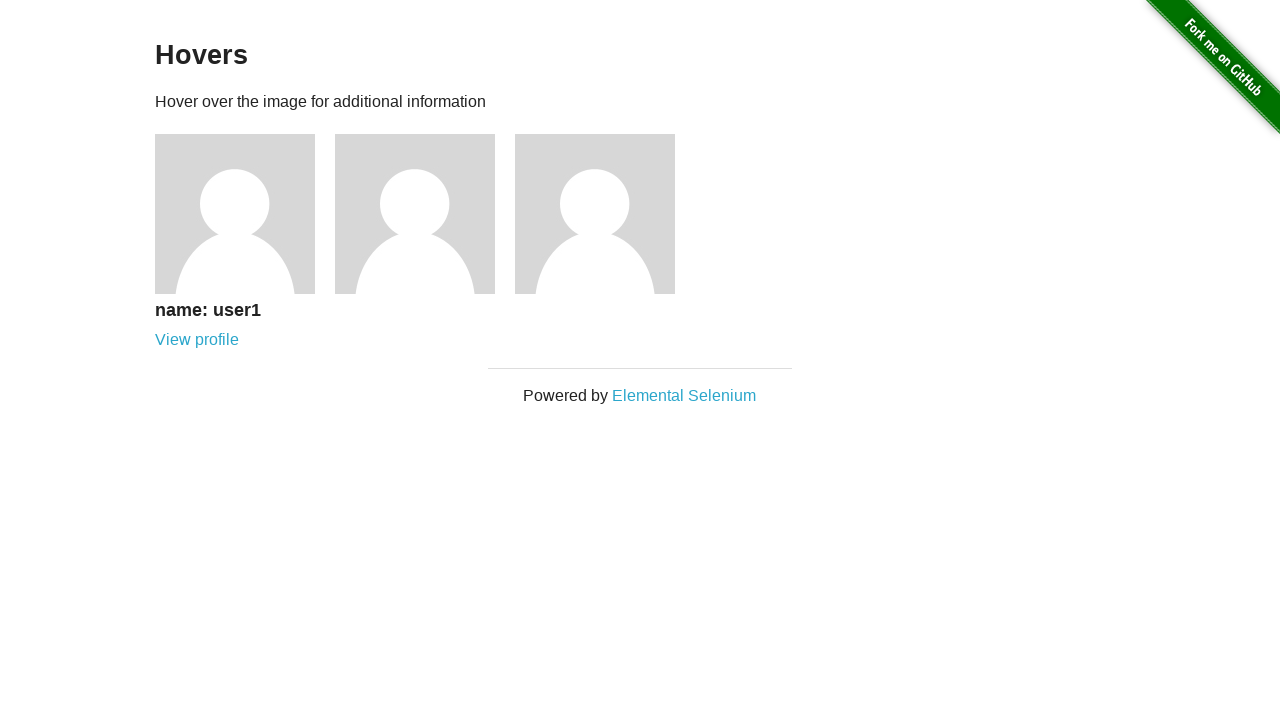